Tests registration form validation by submitting a password with only 7 characters (below minimum of 8) and verifies the appropriate error message is displayed

Starting URL: https://anatoly-karpovich.github.io/demo-login-form/

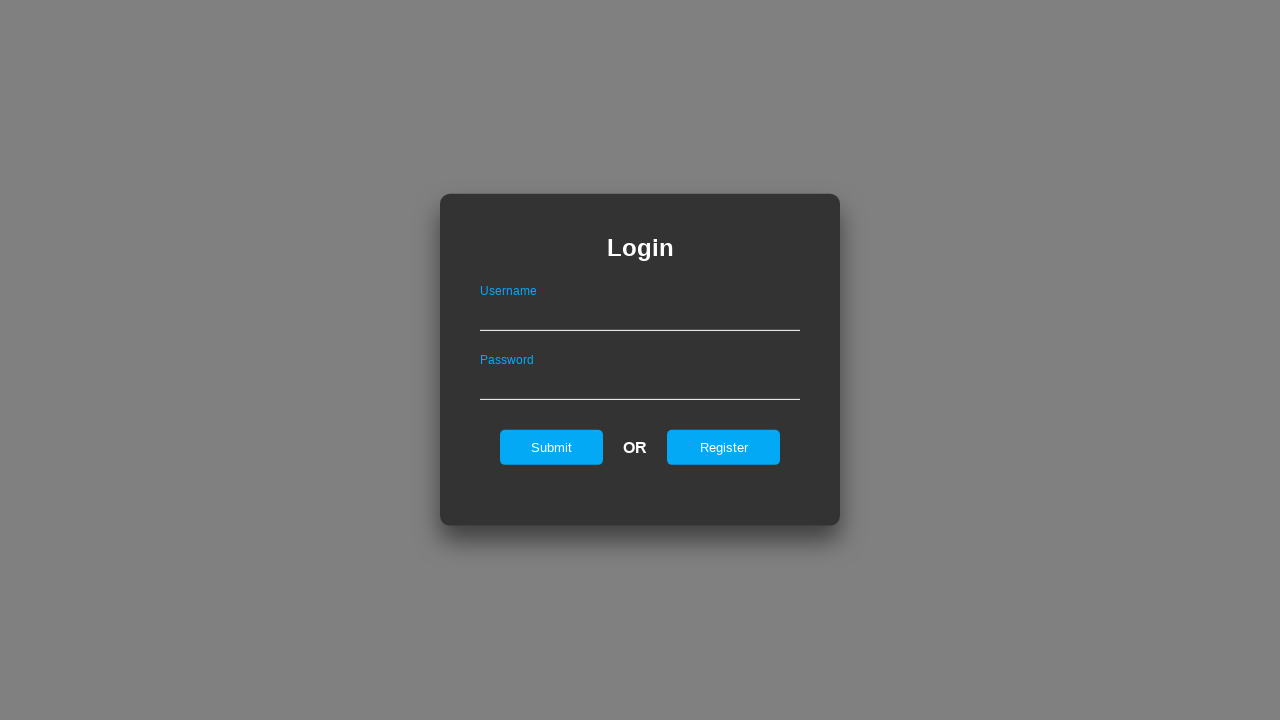

Clicked register link to display registration form at (724, 447) on #registerOnLogin
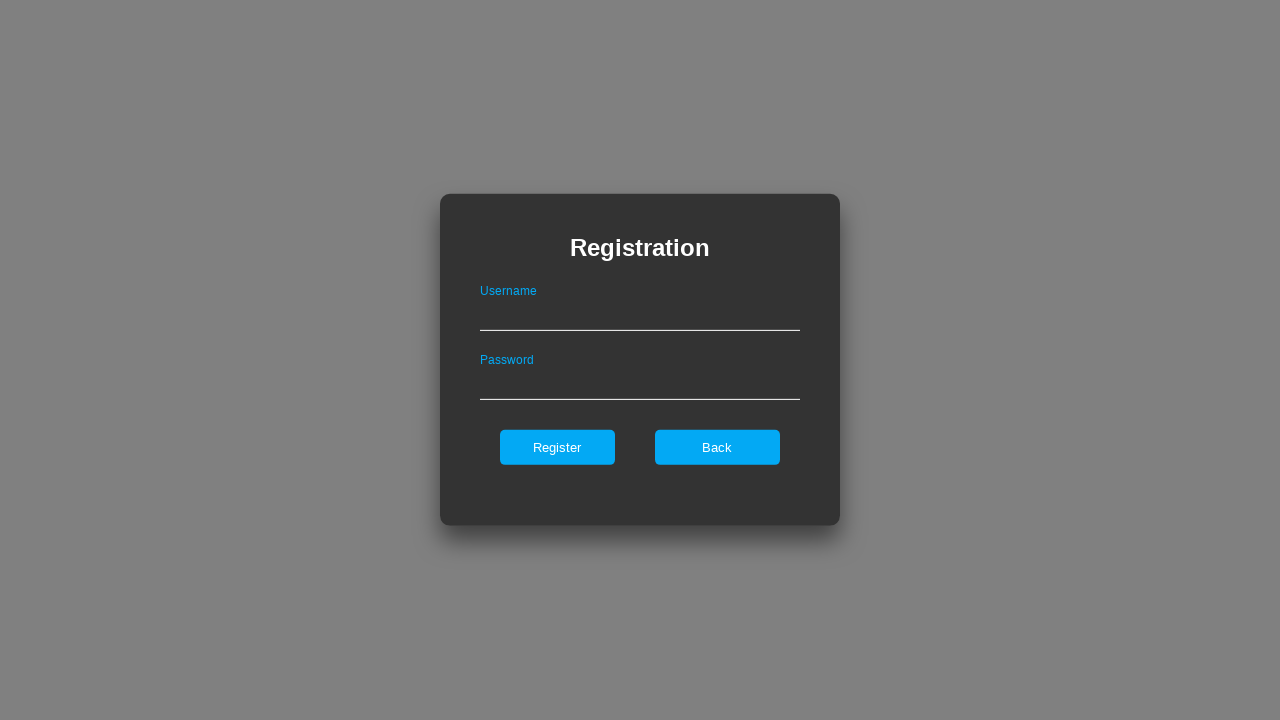

Filled username field with 'Test1!' on .registerForm >> #userNameOnRegister
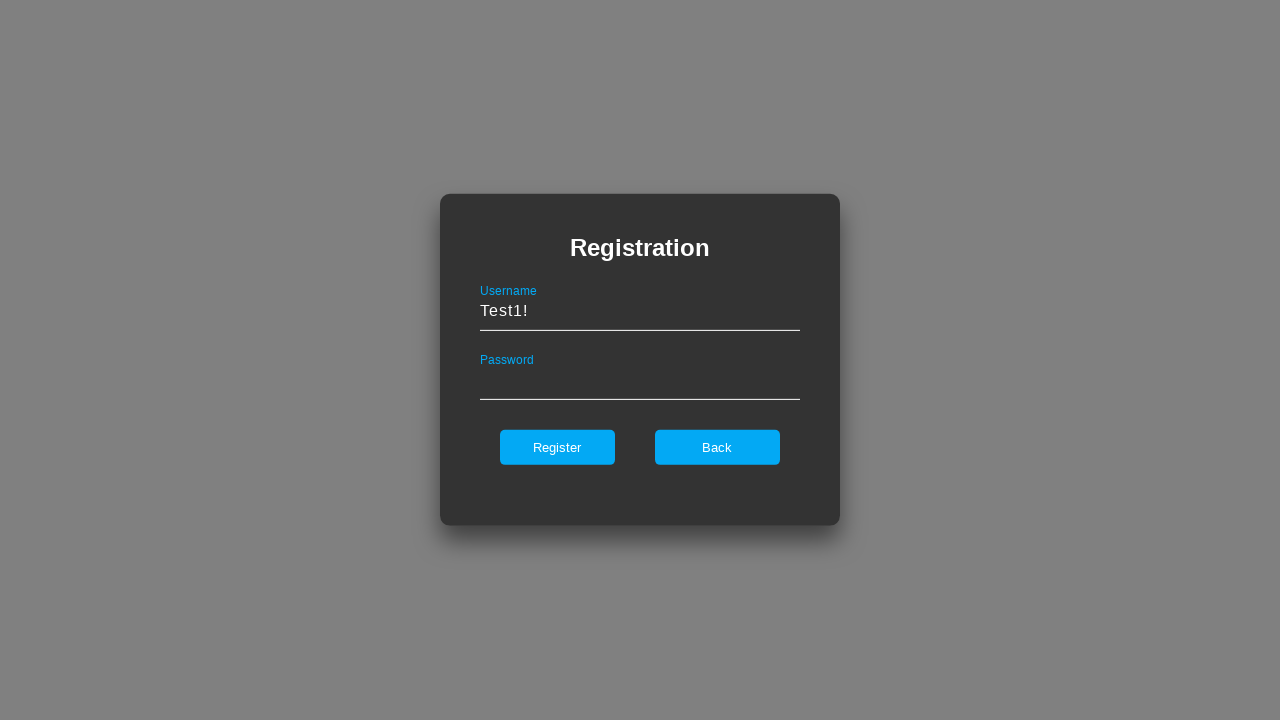

Filled password field with 7-character value '12a!Aba' (below minimum of 8) on .registerForm >> #passwordOnRegister
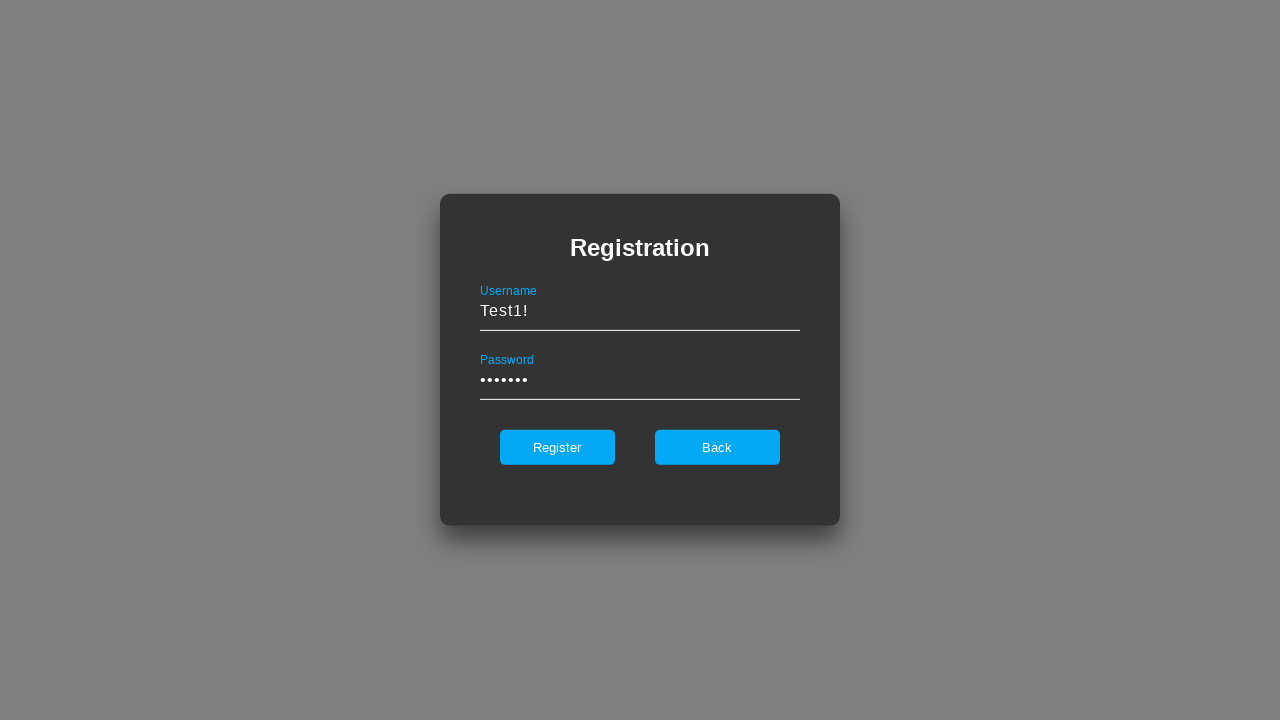

Clicked register submit button at (557, 447) on .registerForm >> #register
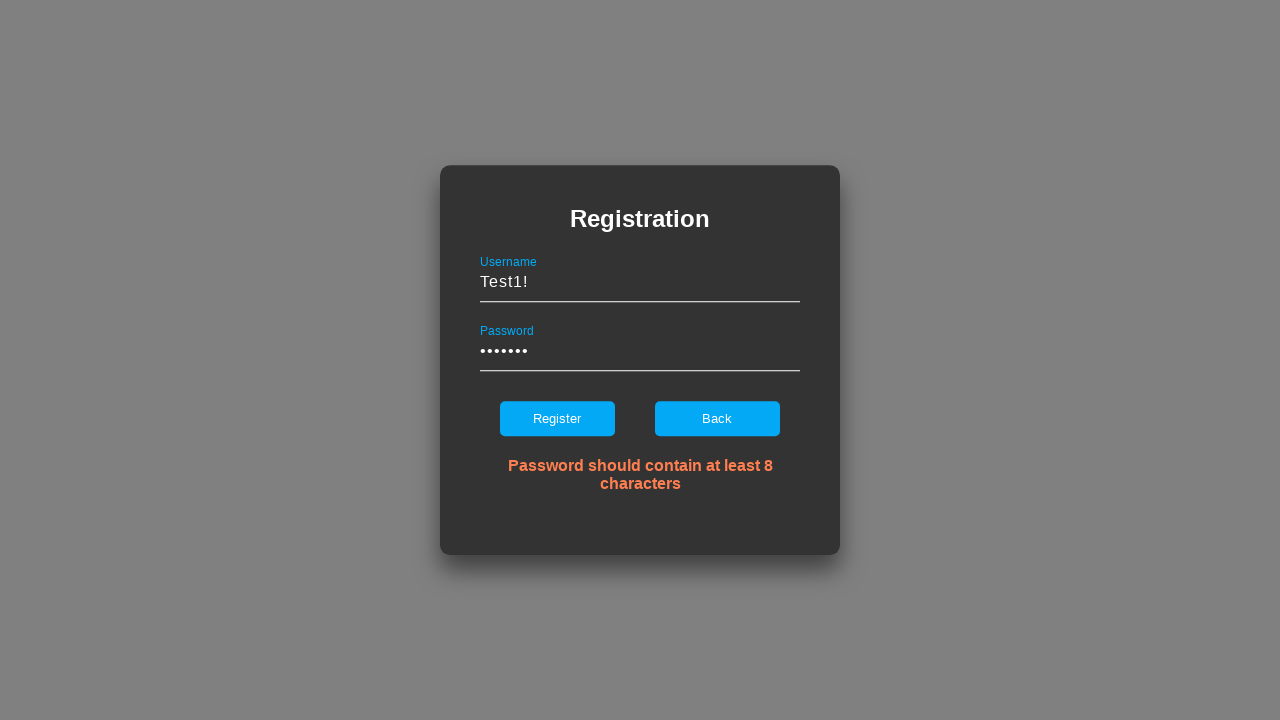

Verified error message 'Password should contain at least 8 characters' is displayed
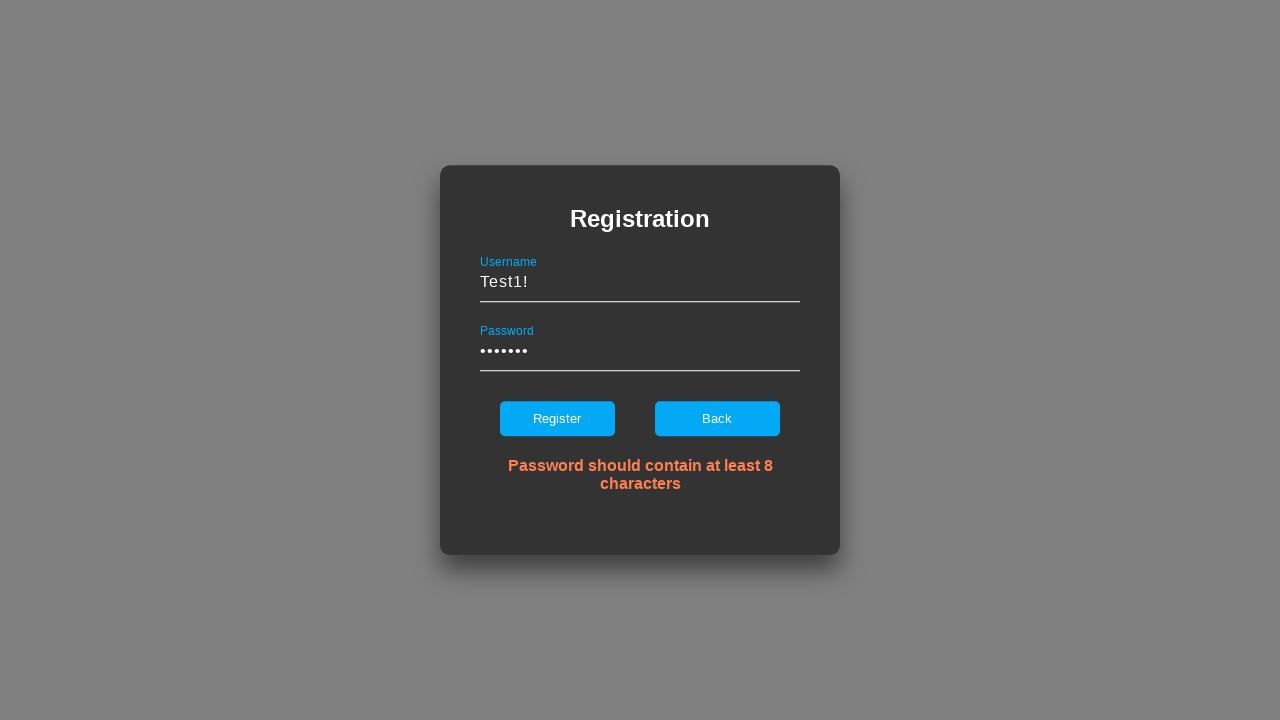

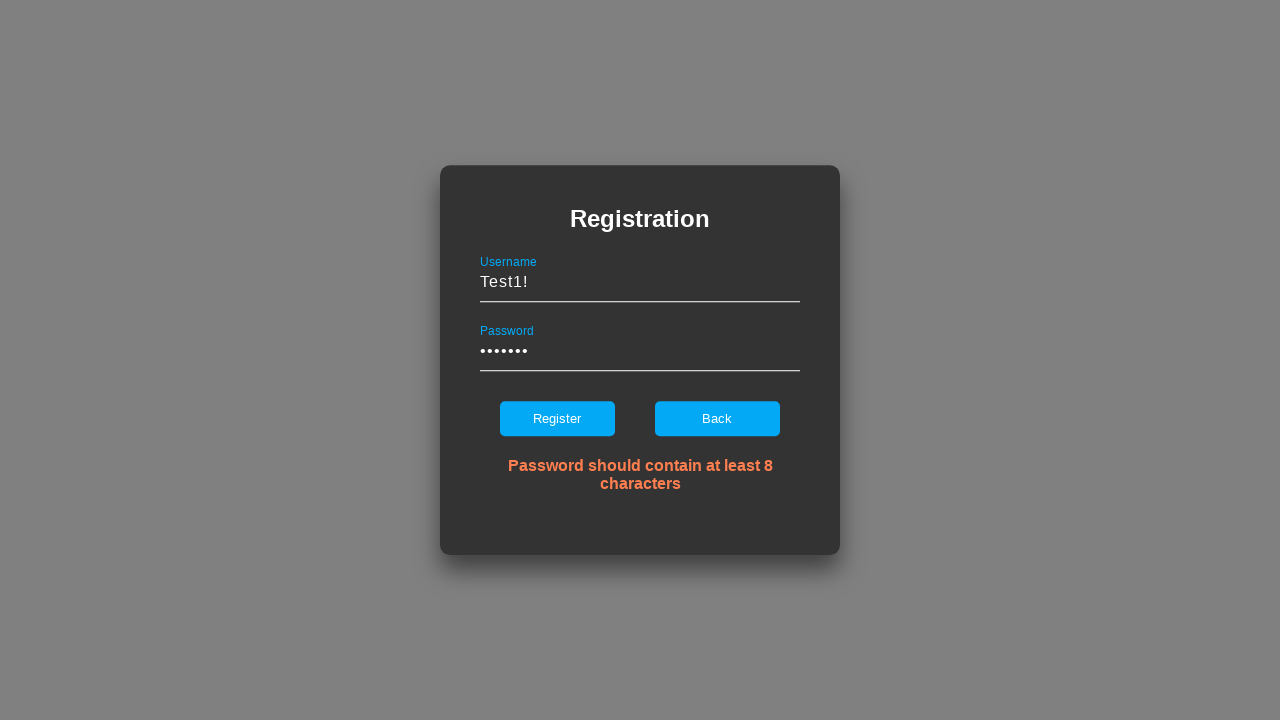